Tests browser window handling by opening a new window, switching between parent and child windows, and verifying window titles

Starting URL: https://rahulshettyacademy.com/AutomationPractice/

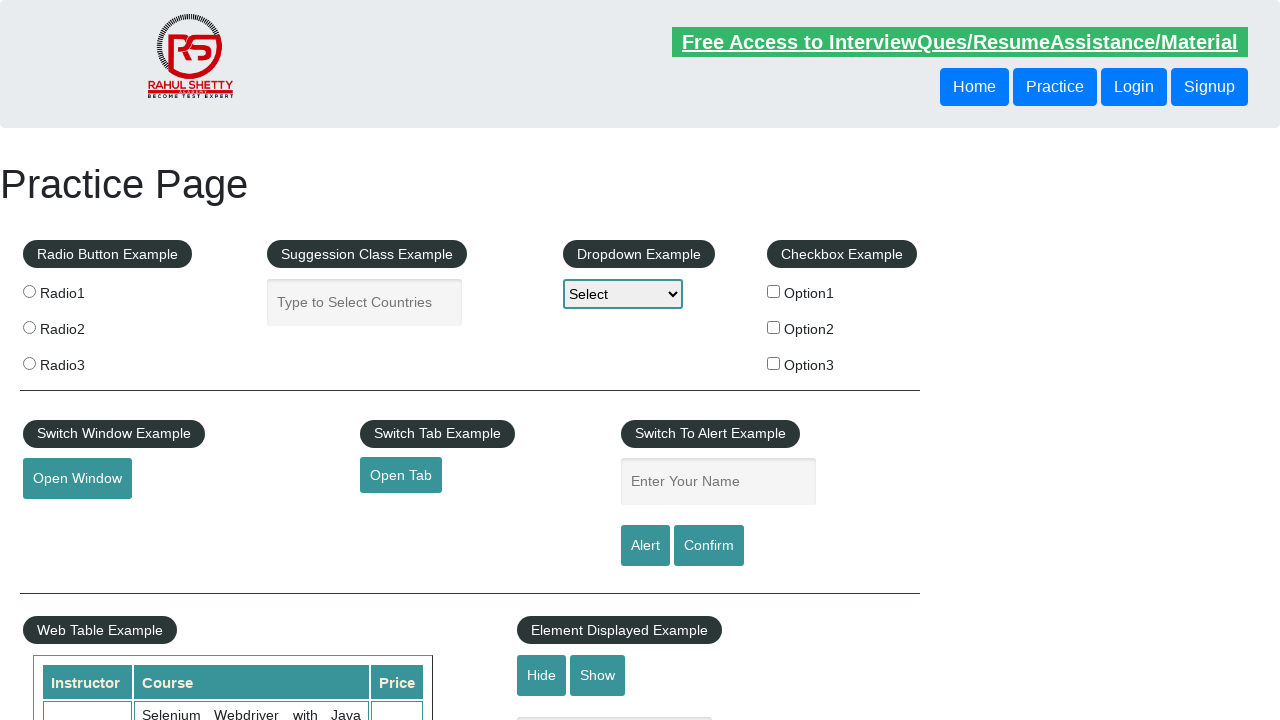

Clicked button to open new window at (77, 479) on xpath=//*[@id='openwindow']
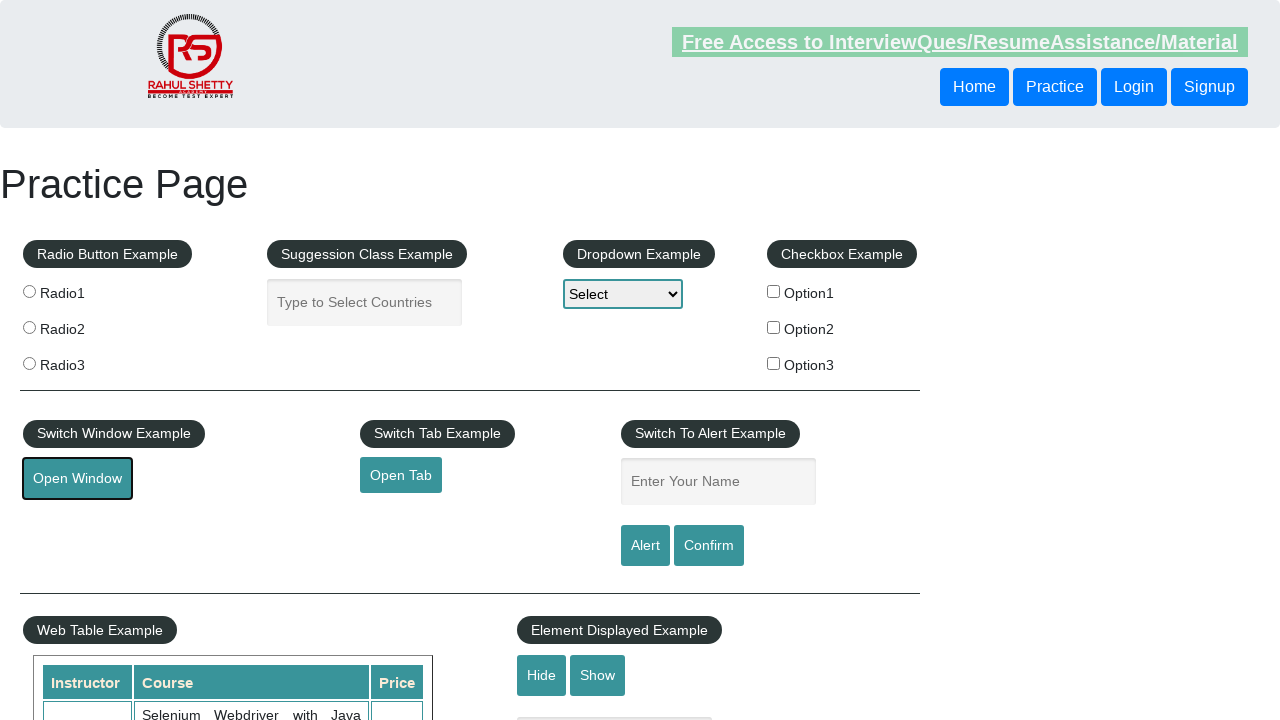

New window/tab opened and captured
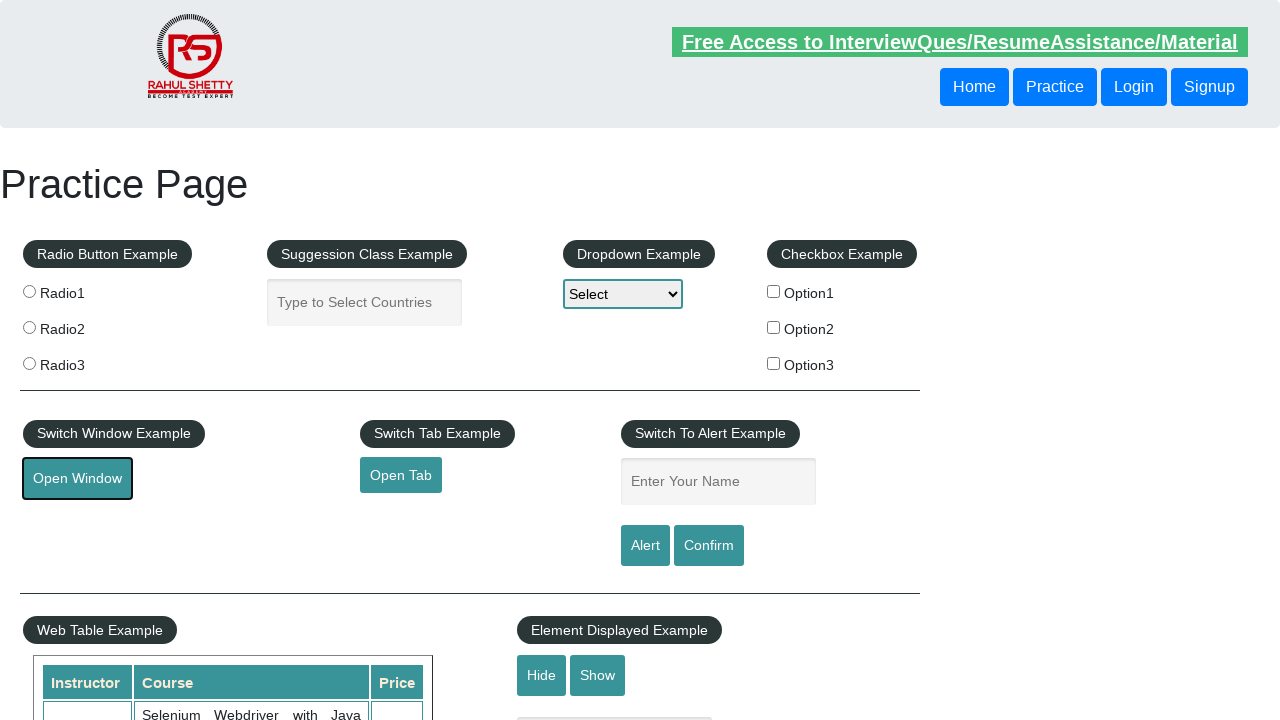

Retrieved child window title: QAClick Academy - A Testing Academy to Learn, Earn and Shine
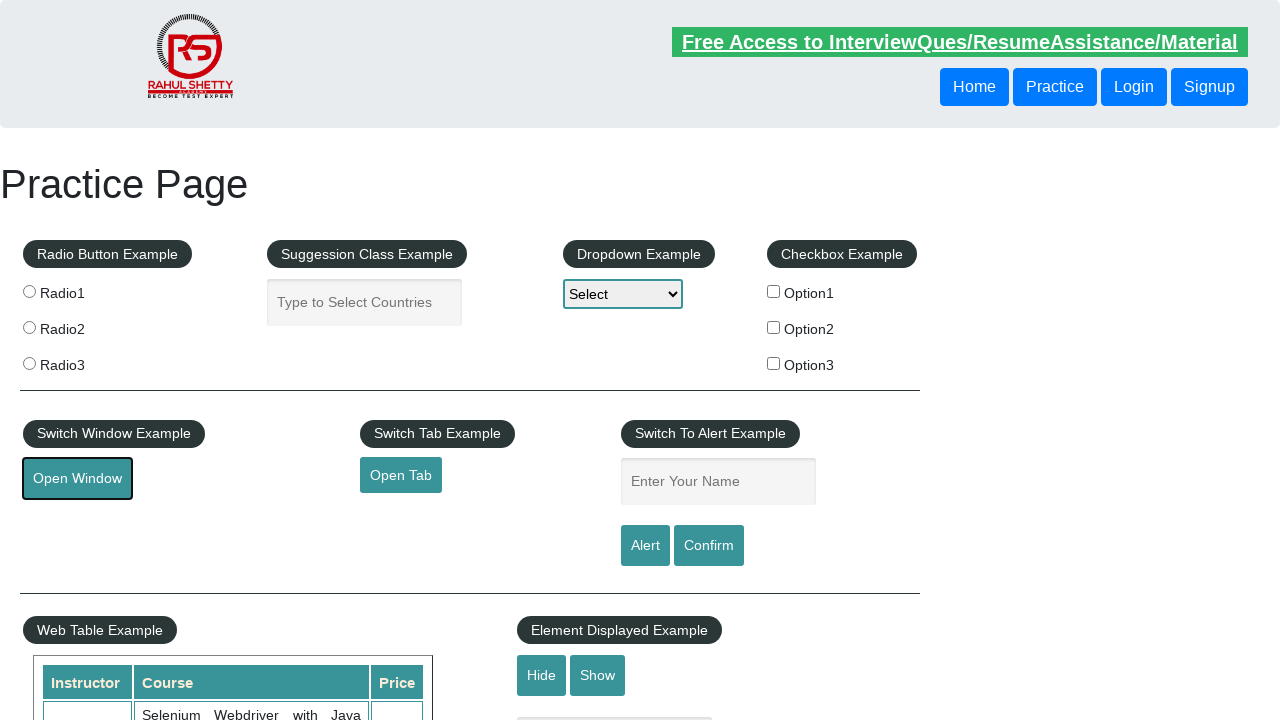

Retrieved parent window title: Practice Page
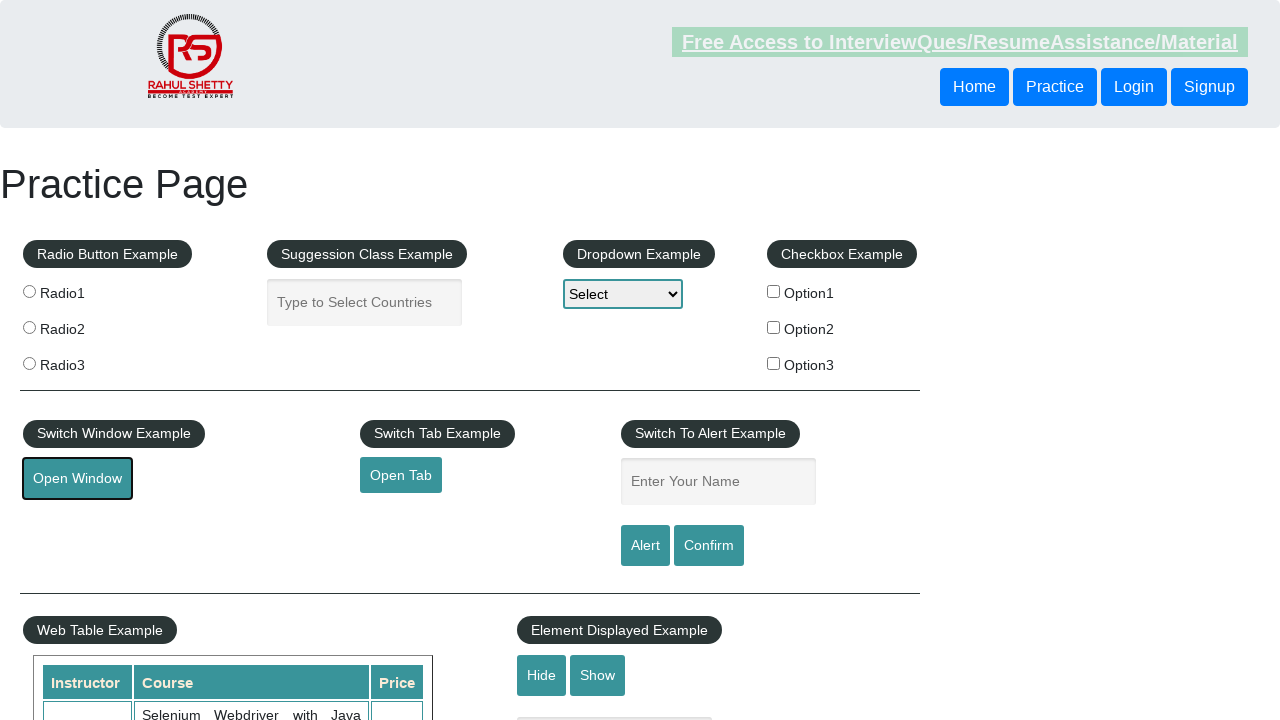

Closed child window
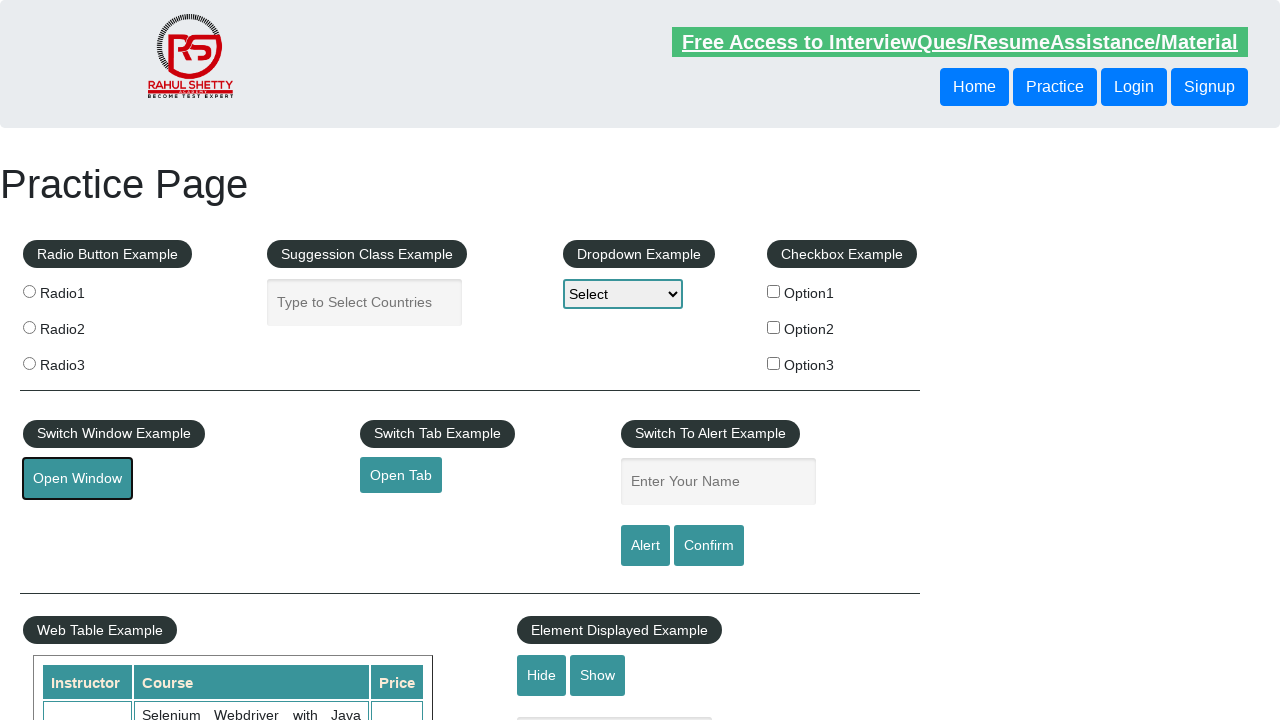

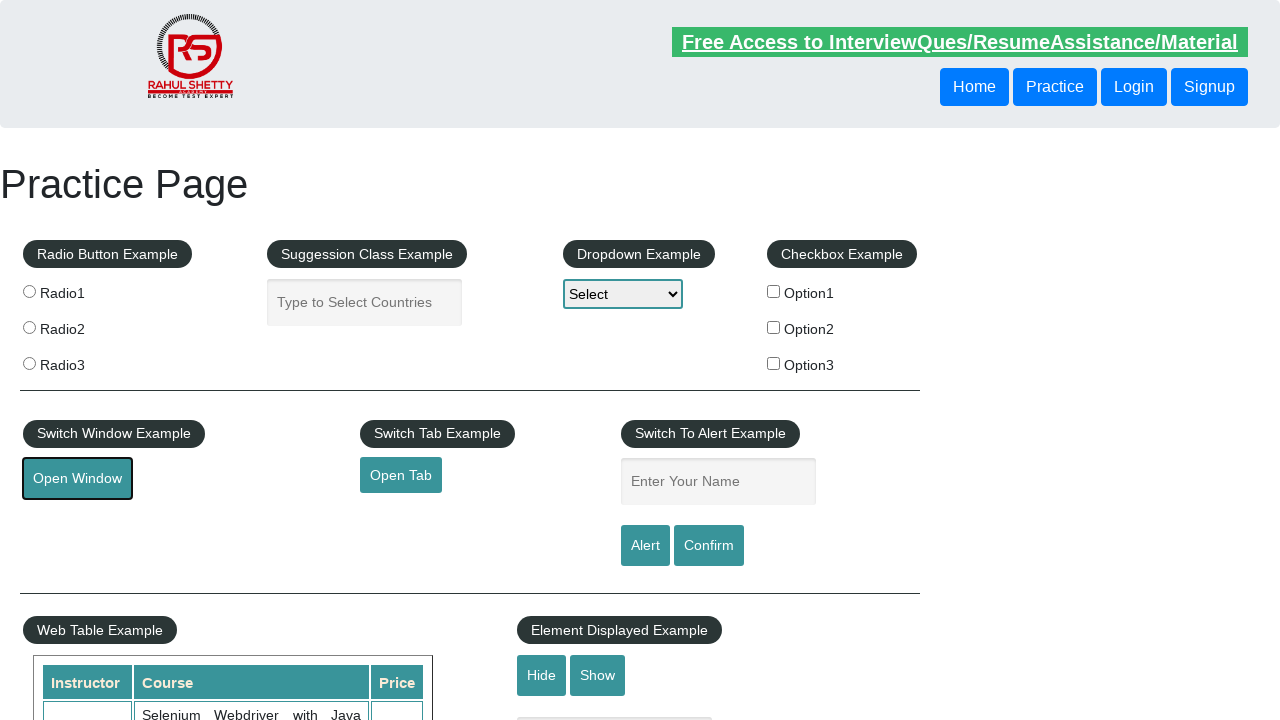